Tests JavaScript confirm dialog by clicking a button that triggers a confirm dialog, dismissing it, and verifying the result message

Starting URL: https://testcenter.techproeducation.com/index.php?page=javascript-alerts

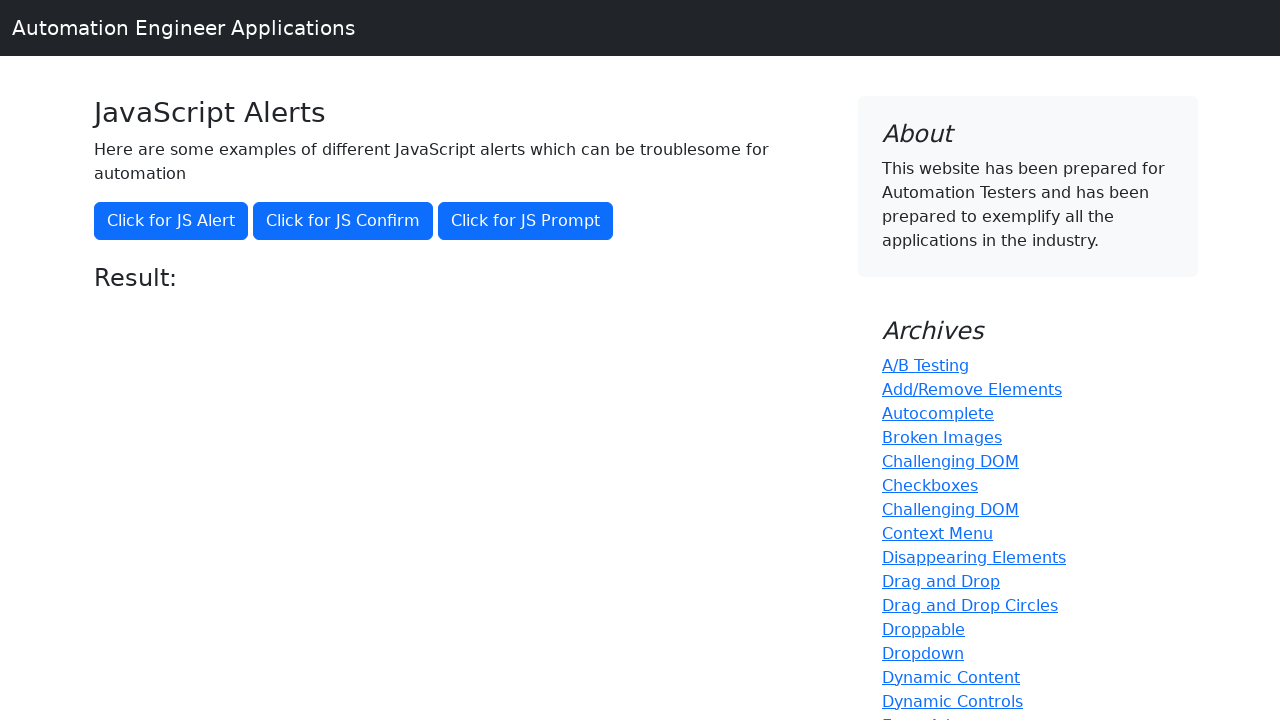

Set up dialog handler to dismiss confirm dialogs
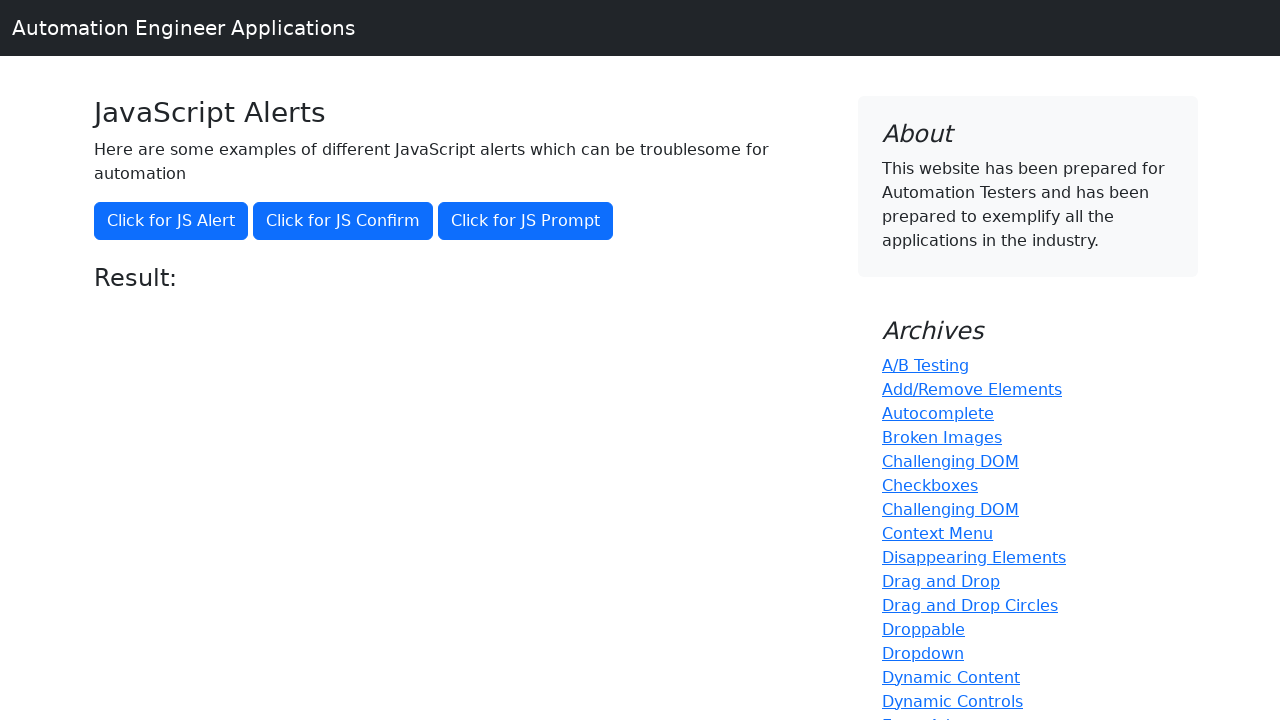

Clicked button to trigger confirm dialog at (343, 221) on xpath=//button[@onclick='jsConfirm()']
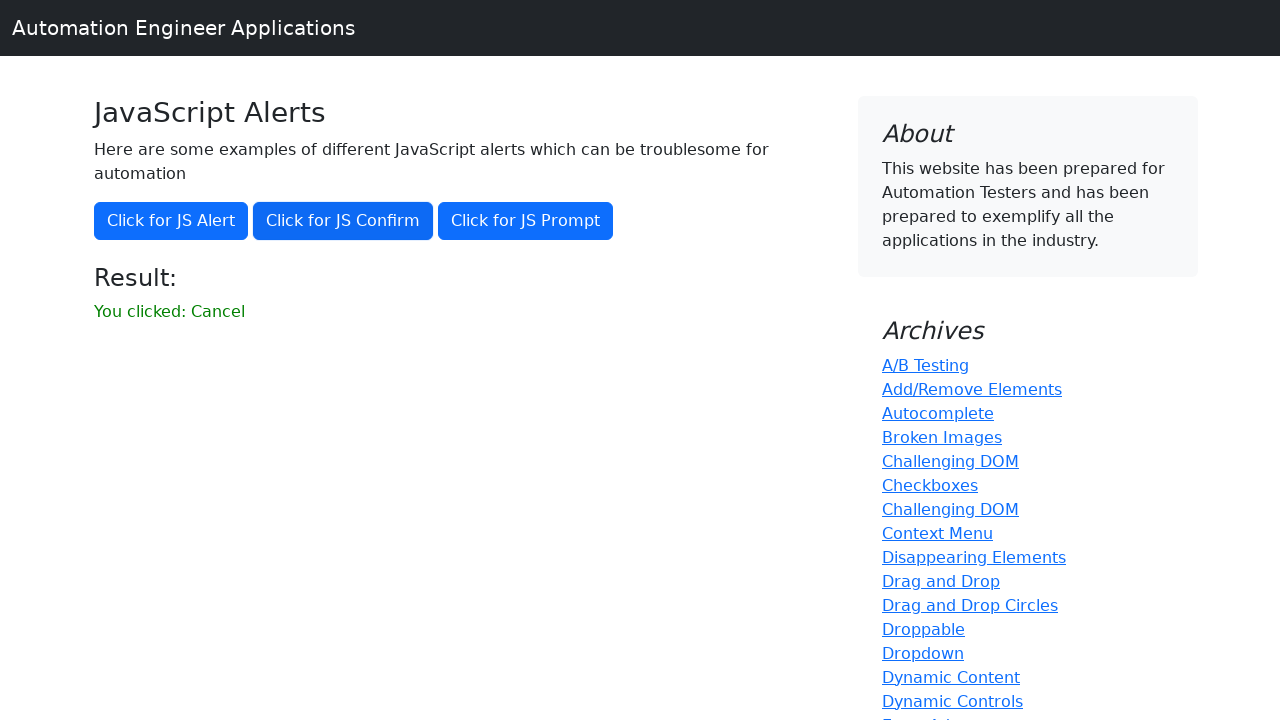

Retrieved result message text after dismissing confirm dialog
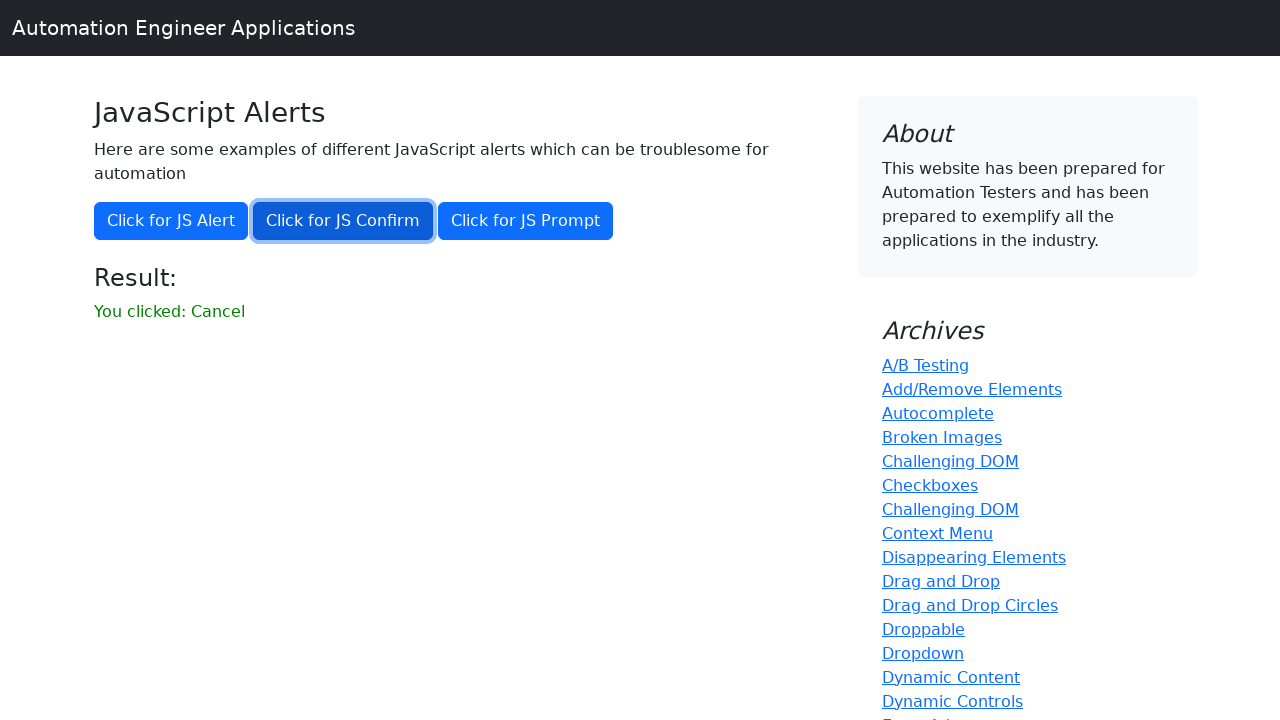

Verified that result message does not contain 'successfuly'
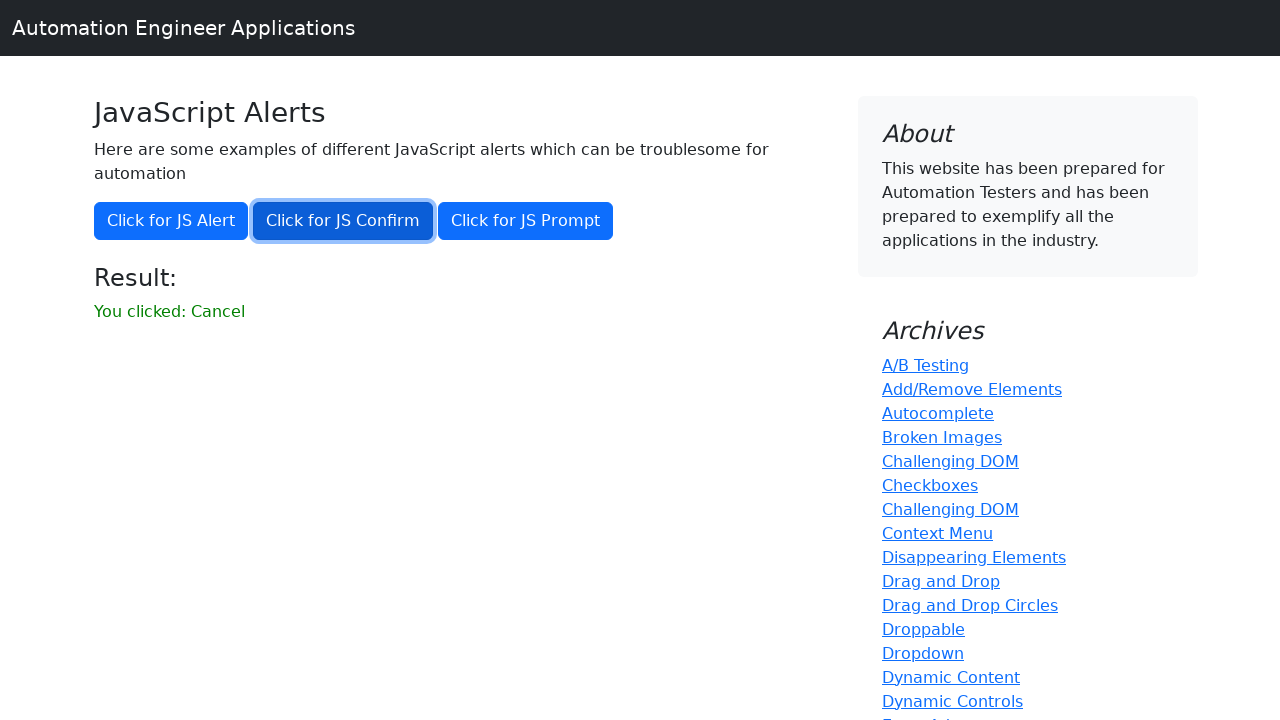

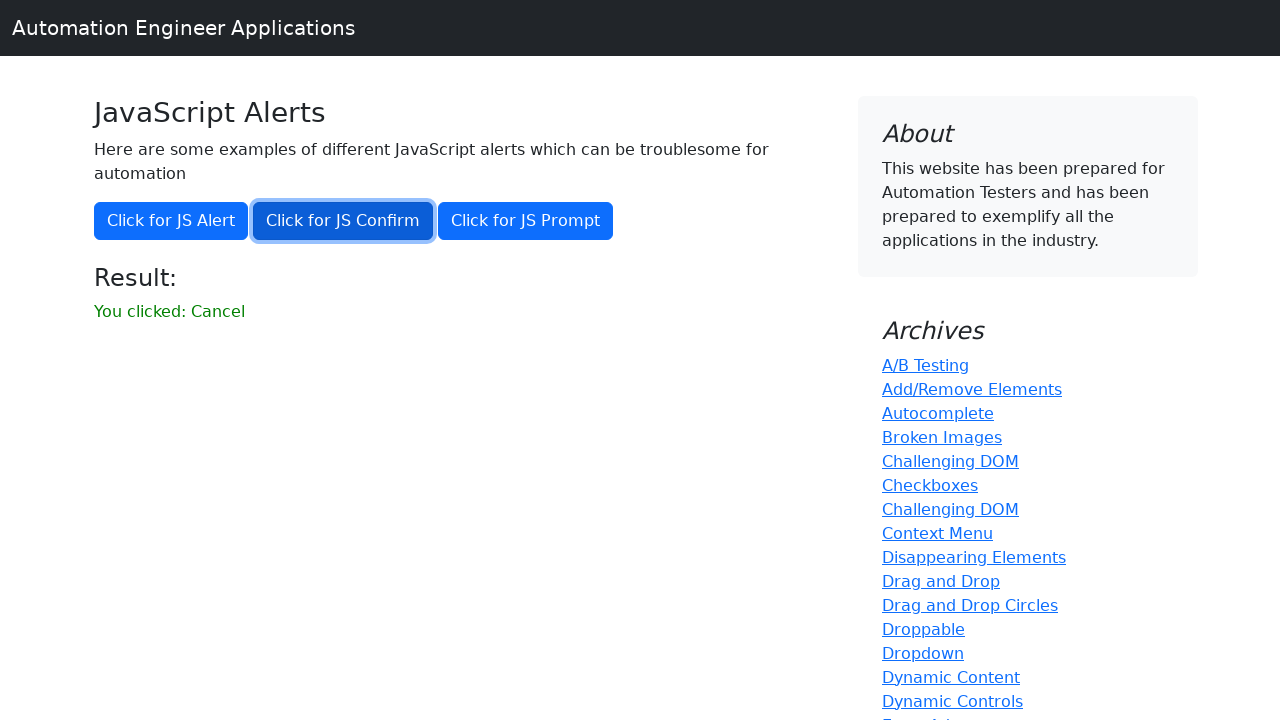